Tests USPS website navigation by hovering over menu items to access the price calculator and entering a zip code

Starting URL: https://www.usps.com

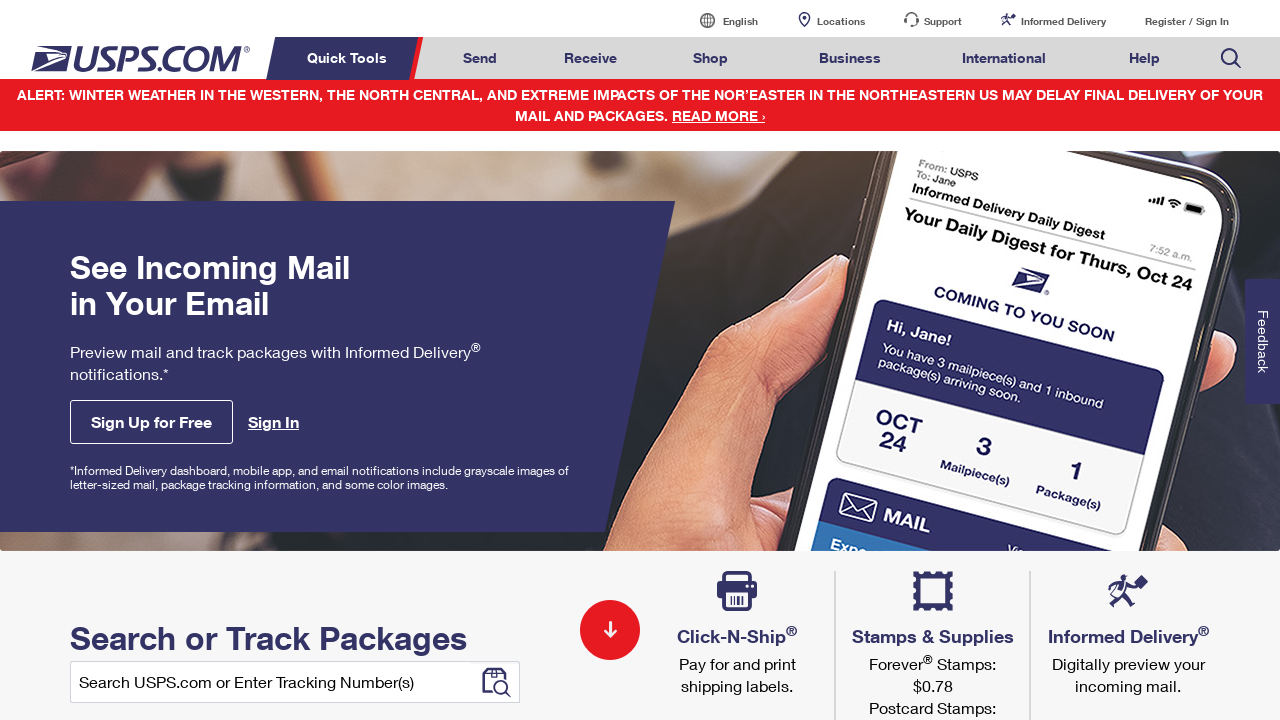

Hovered over Quick Tools menu at (350, 58) on xpath=//*[text()='Quick Tools']
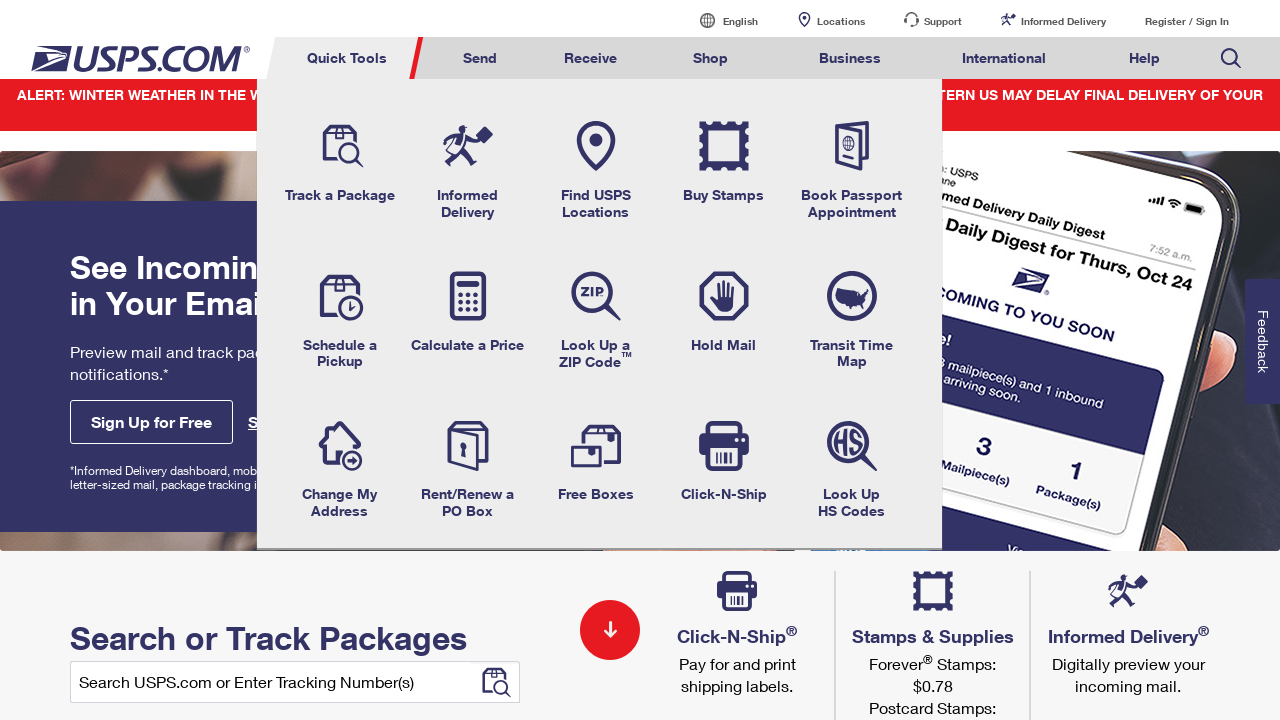

Hovered over Send tab at (480, 58) on xpath=//*[@id='mail-ship-width']
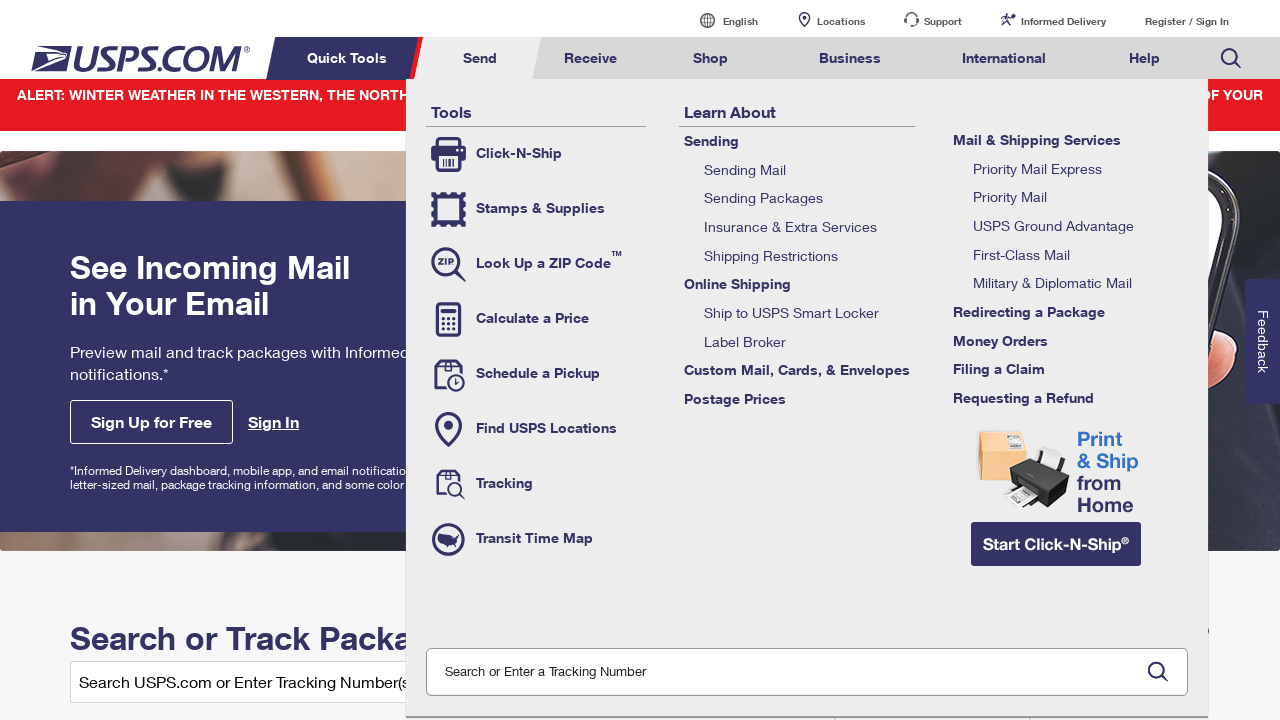

Clicked on calculate a price option at (536, 319) on xpath=//*[@class='tool-calc']
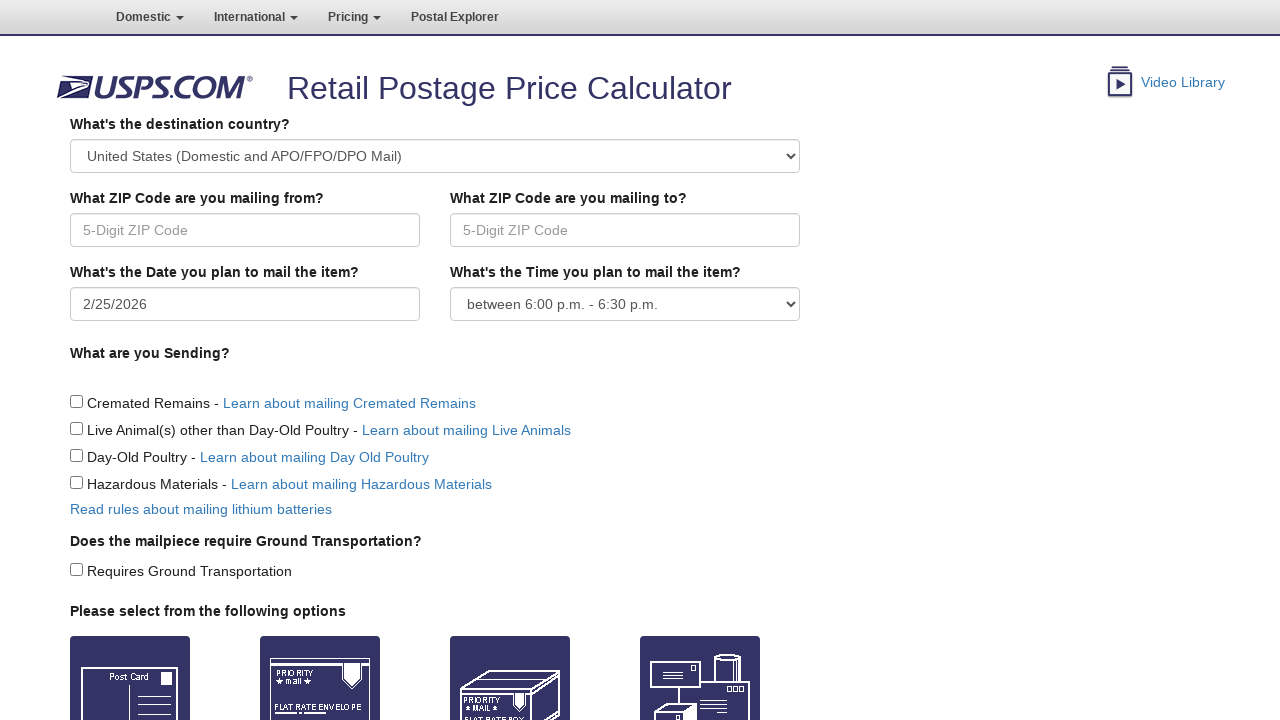

Price calculator form loaded successfully
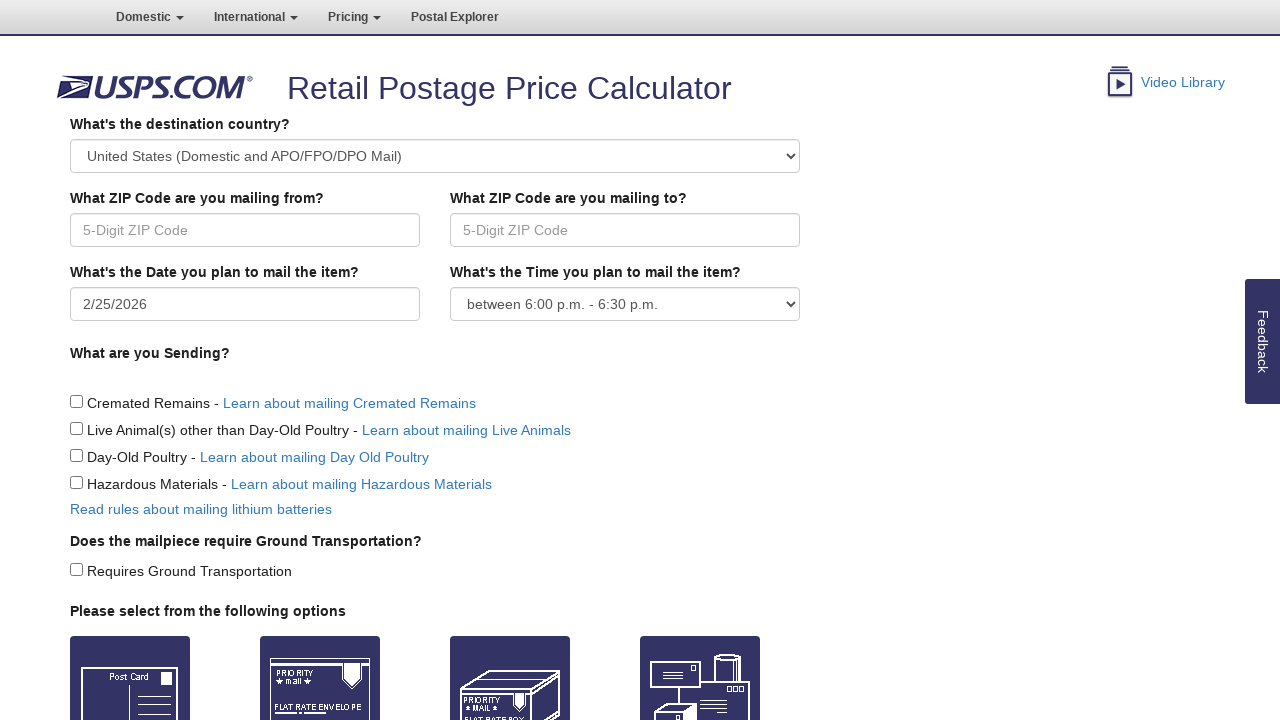

Entered zip code 11218 in the Origin field on //*[@id='Origin']
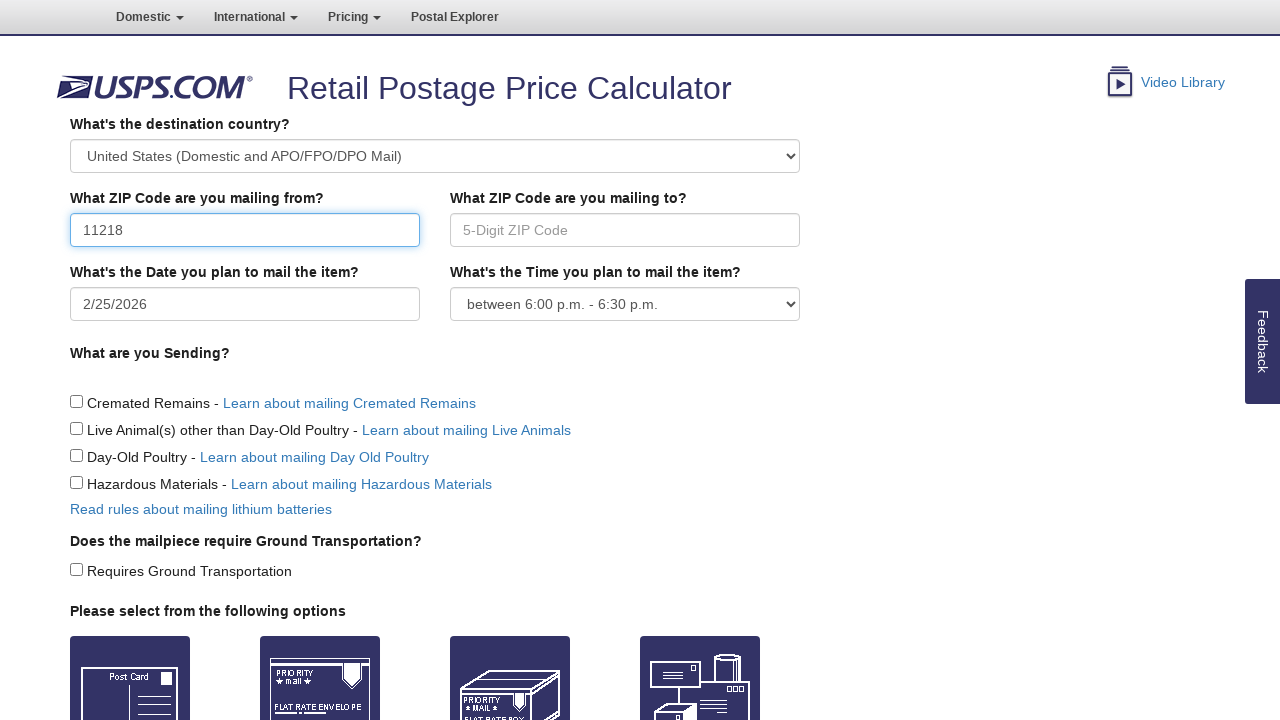

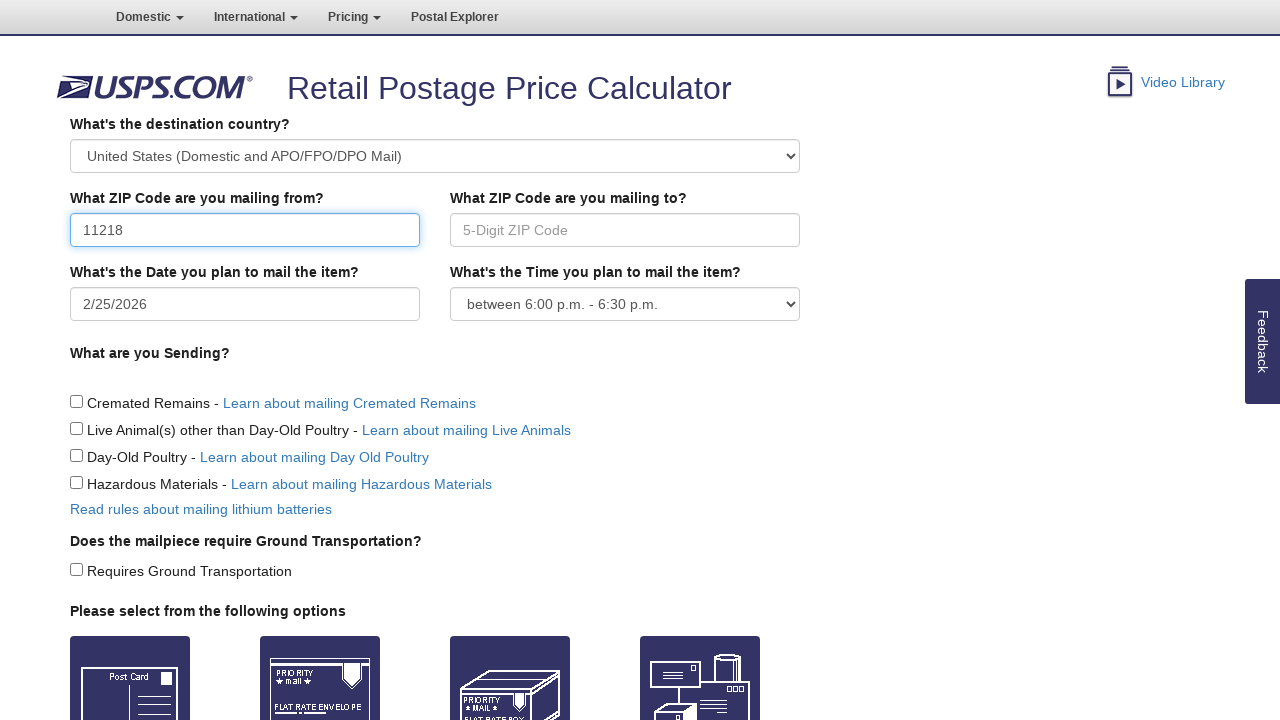